Tests the Home button in the navigation by clicking it and verifying it navigates back to the home page

Starting URL: https://ancabota09.wixsite.com/intern

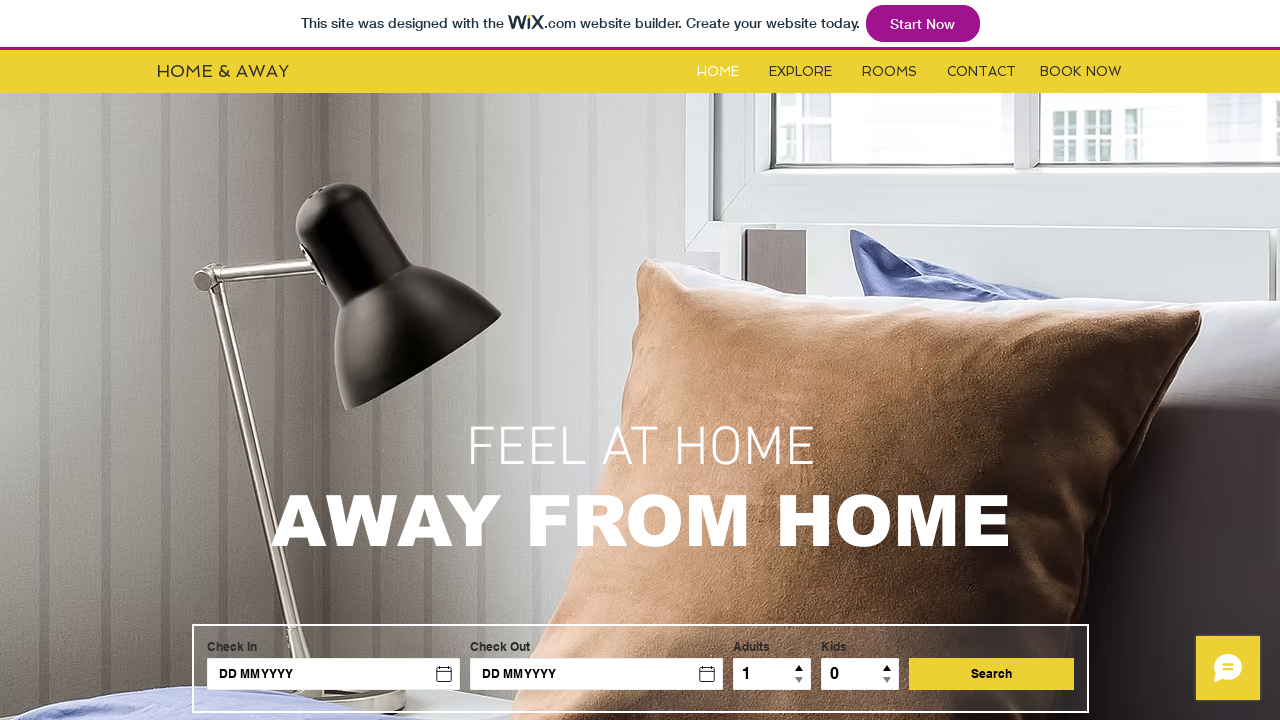

Clicked the Home button in navigation at (718, 72) on #i6kl732v0label
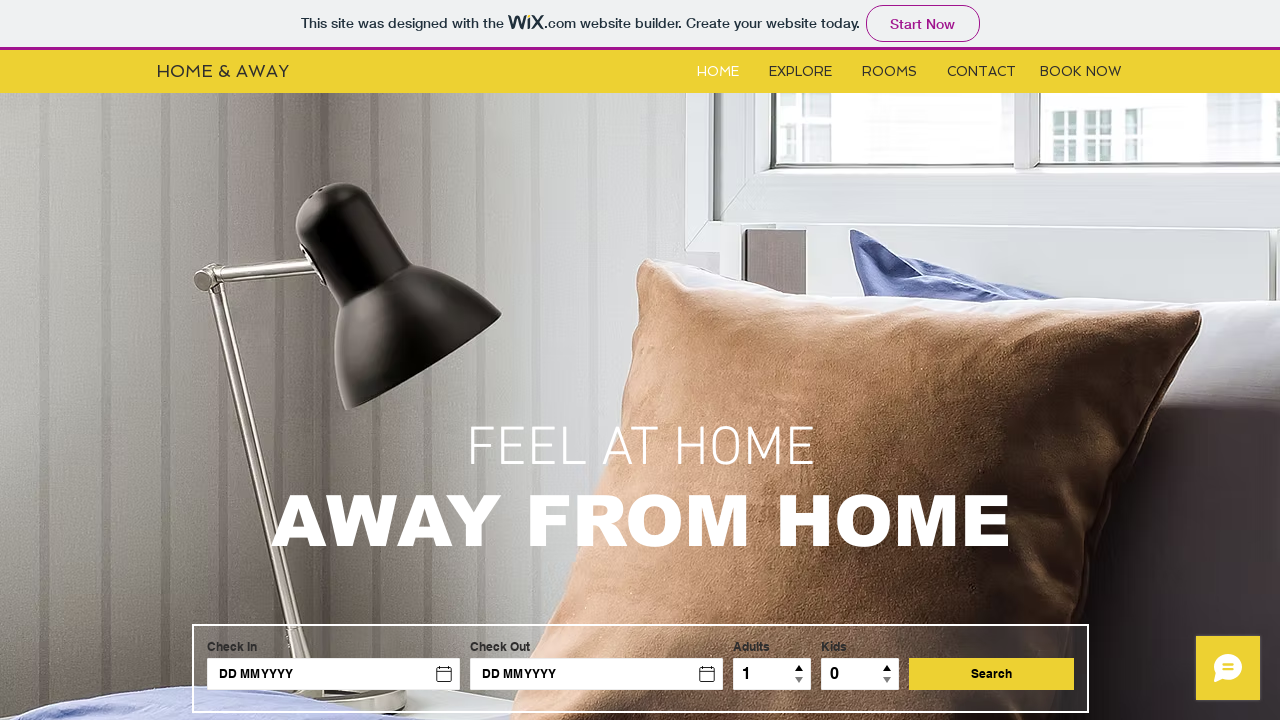

Navigated to home page - URL verified
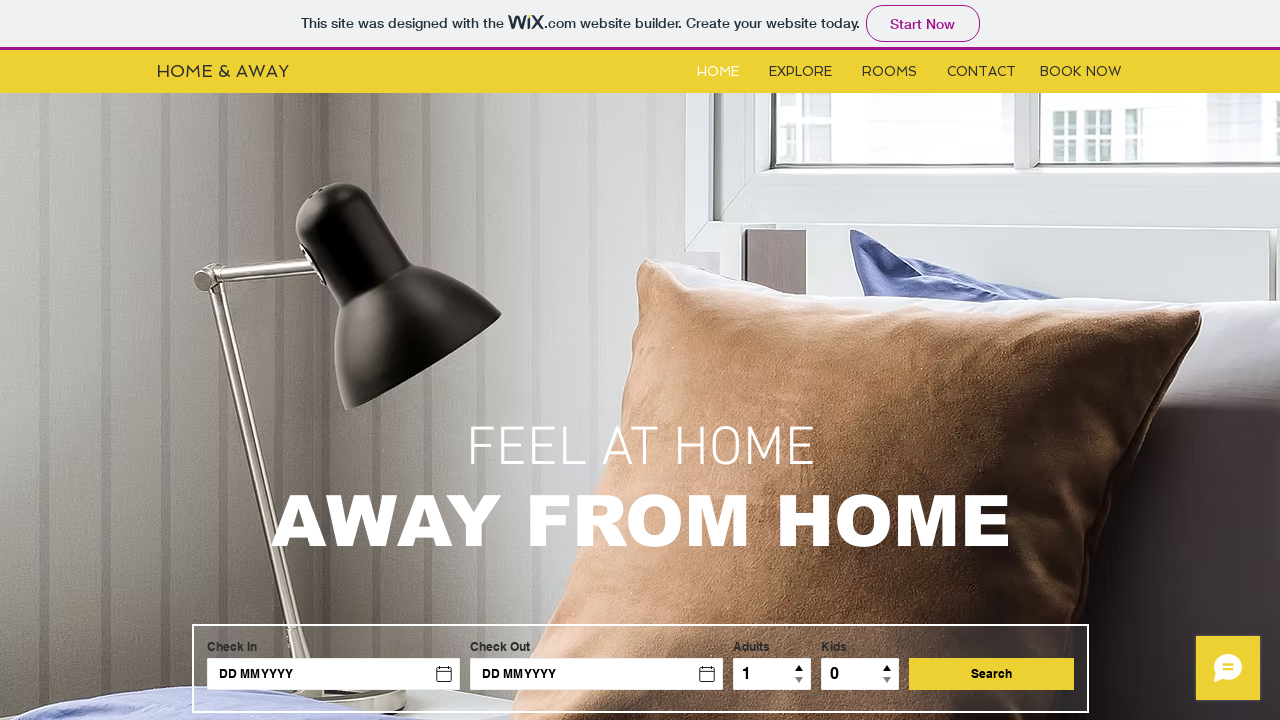

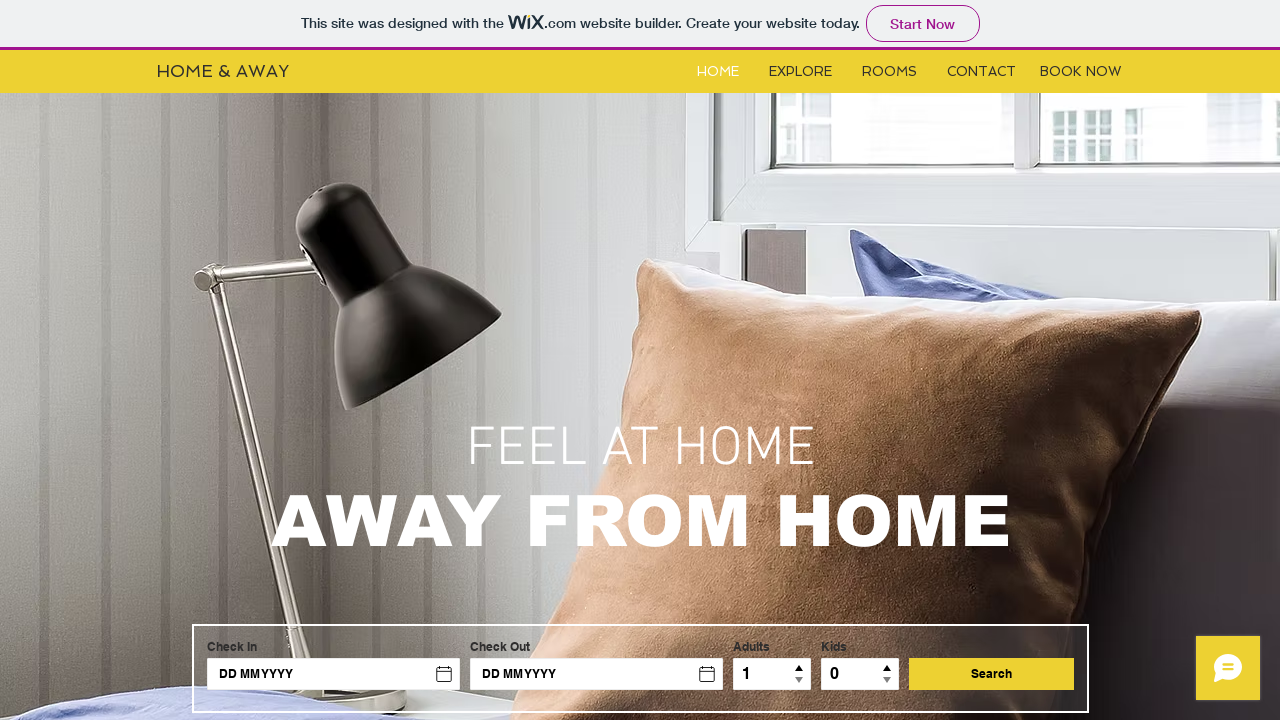